Navigates to the registration page by clicking the try link and verifies the create account text is displayed

Starting URL: https://www.hogodoc.com/

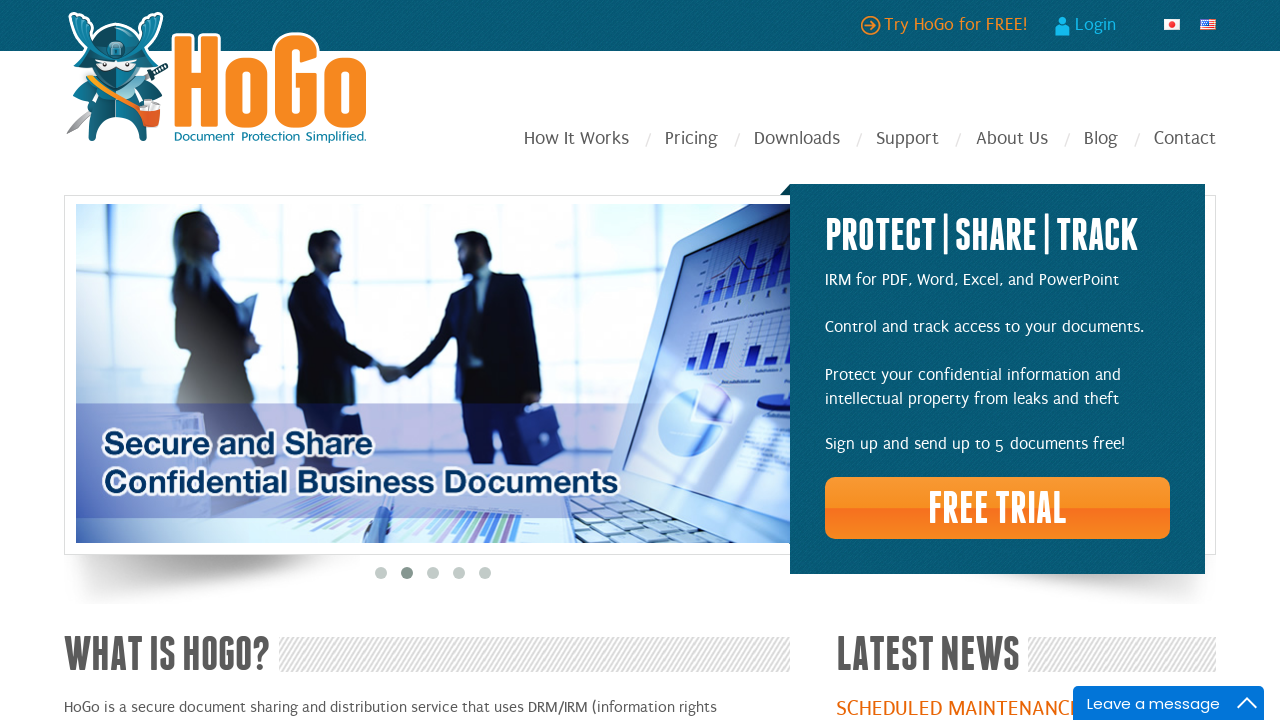

Navigated to https://www.hogodoc.com/
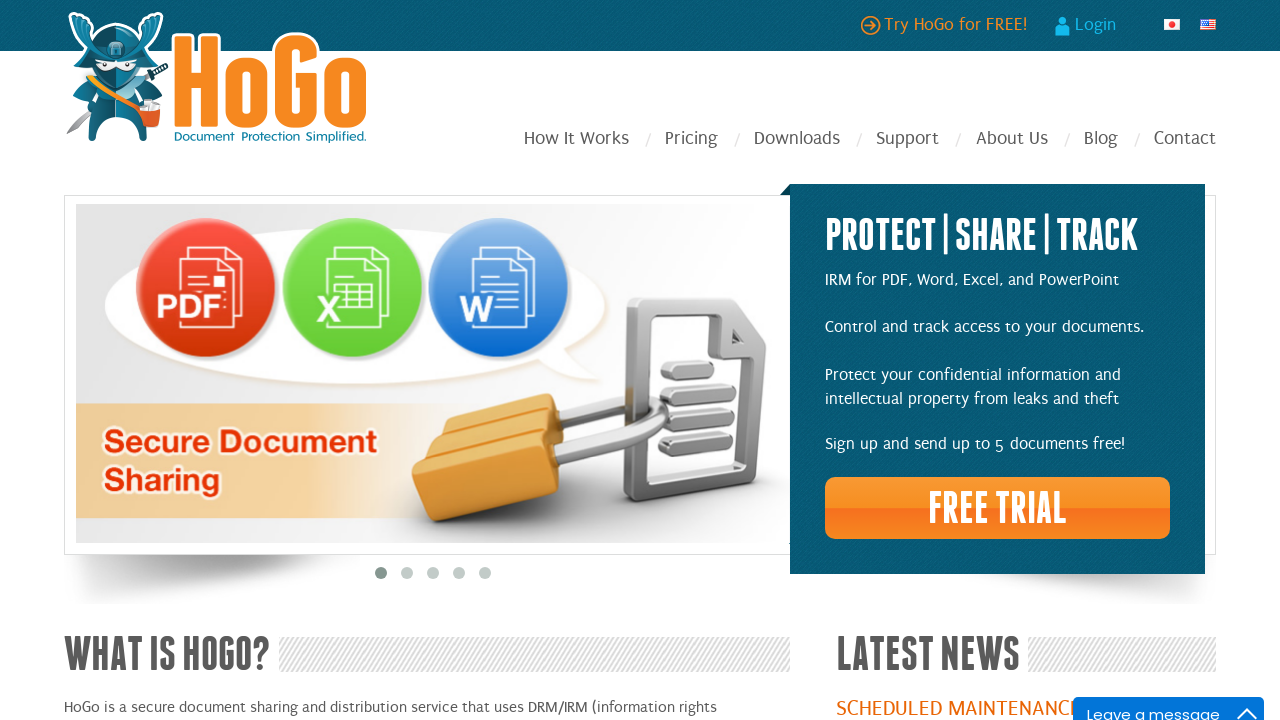

Clicked try link to navigate to registration page at (944, 26) on a#tryLink
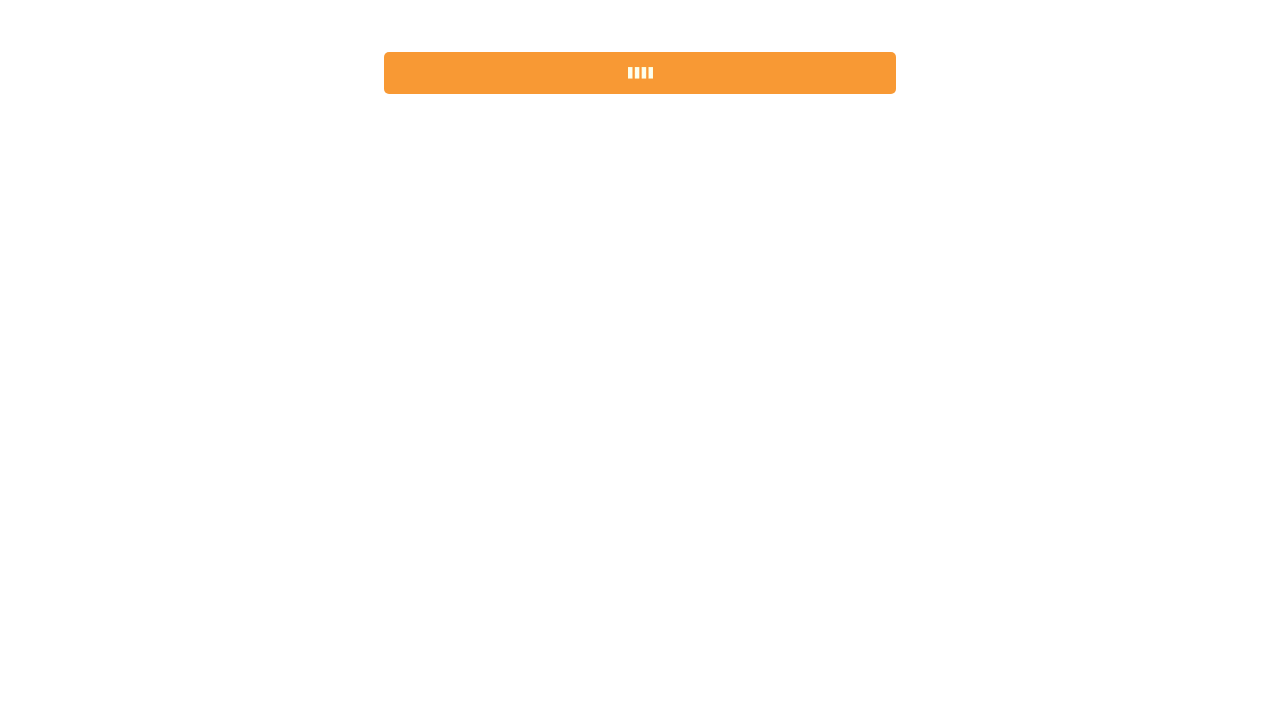

Verified 'CREATE A NEW ACCOUNT' text is displayed on registration page
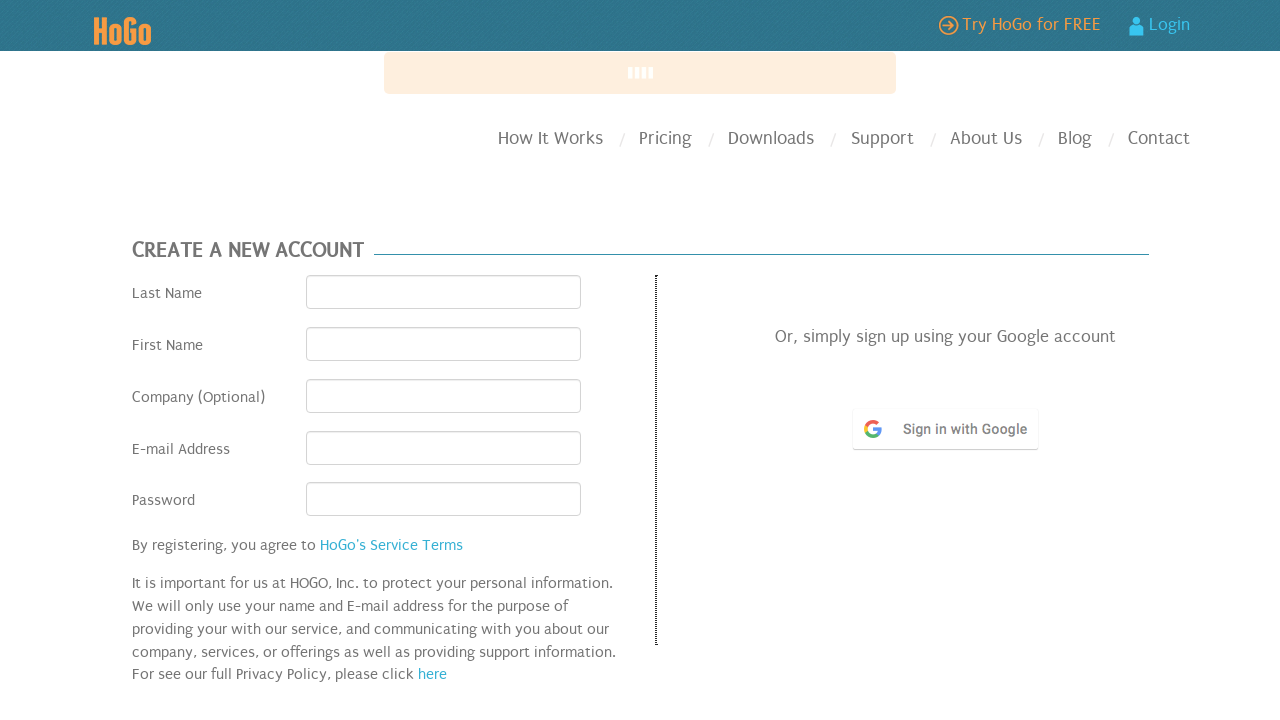

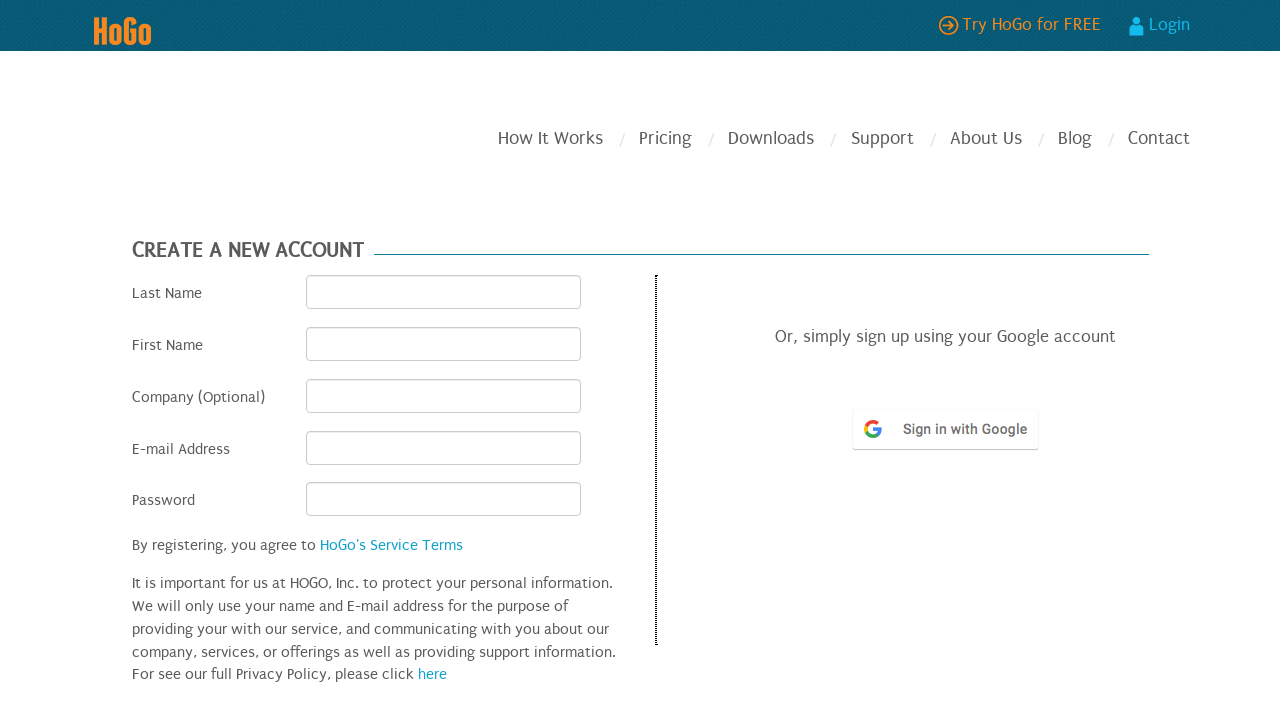